Navigates to OrangeHRM login page and verifies the page loads correctly by checking that the page title matches "OrangeHRM"

Starting URL: https://opensource-demo.orangehrmlive.com/web/index.php/auth/login

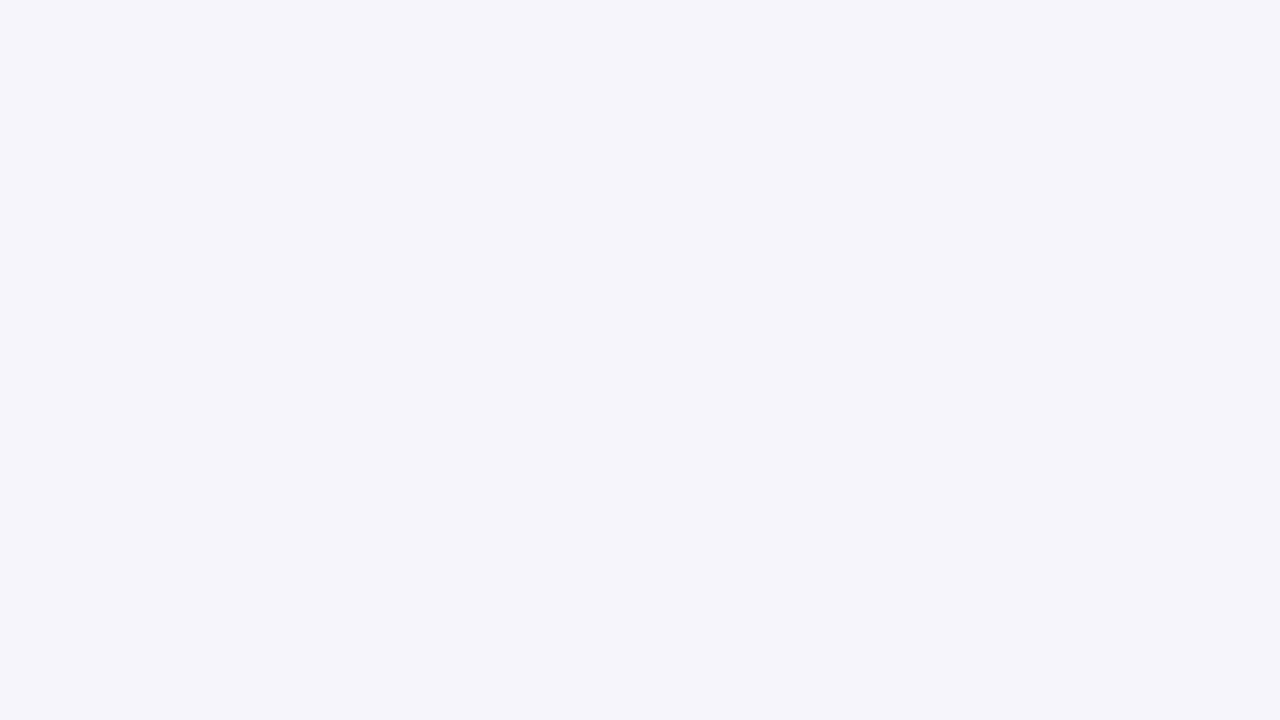

Waited for page to fully load (networkidle)
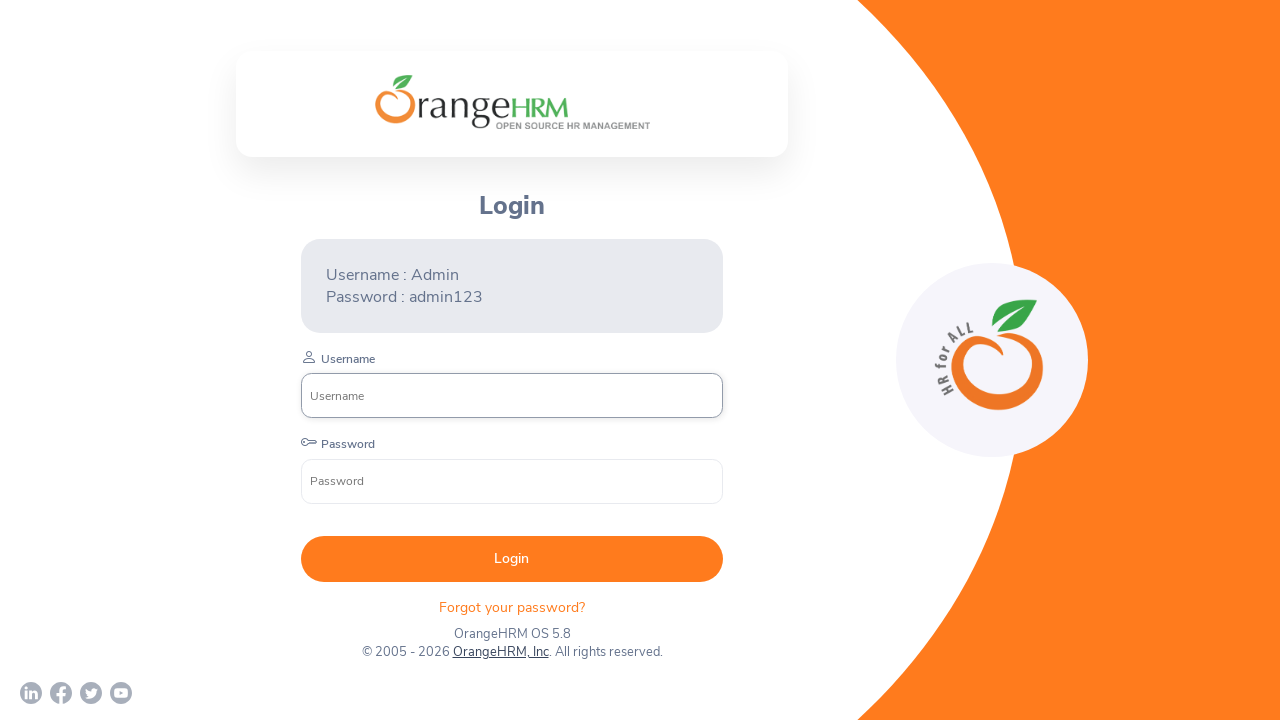

Retrieved page title
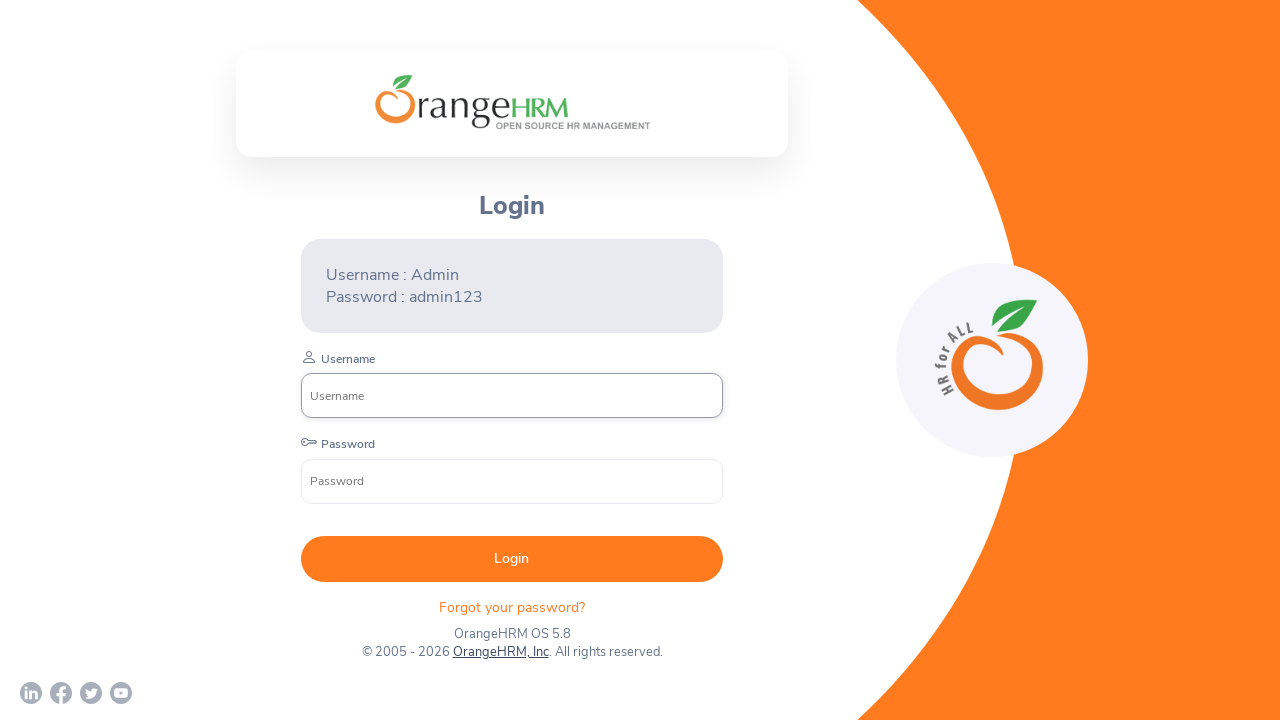

Verified page title matches 'OrangeHRM' (actual: 'OrangeHRM')
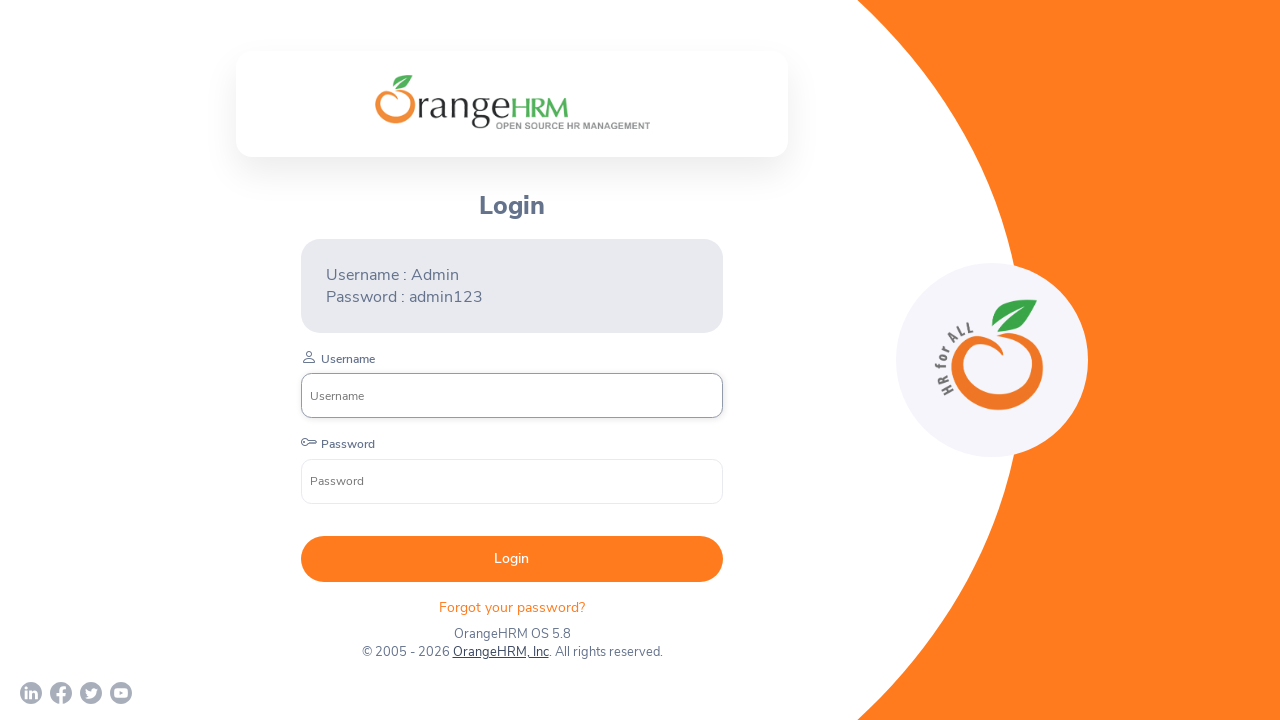

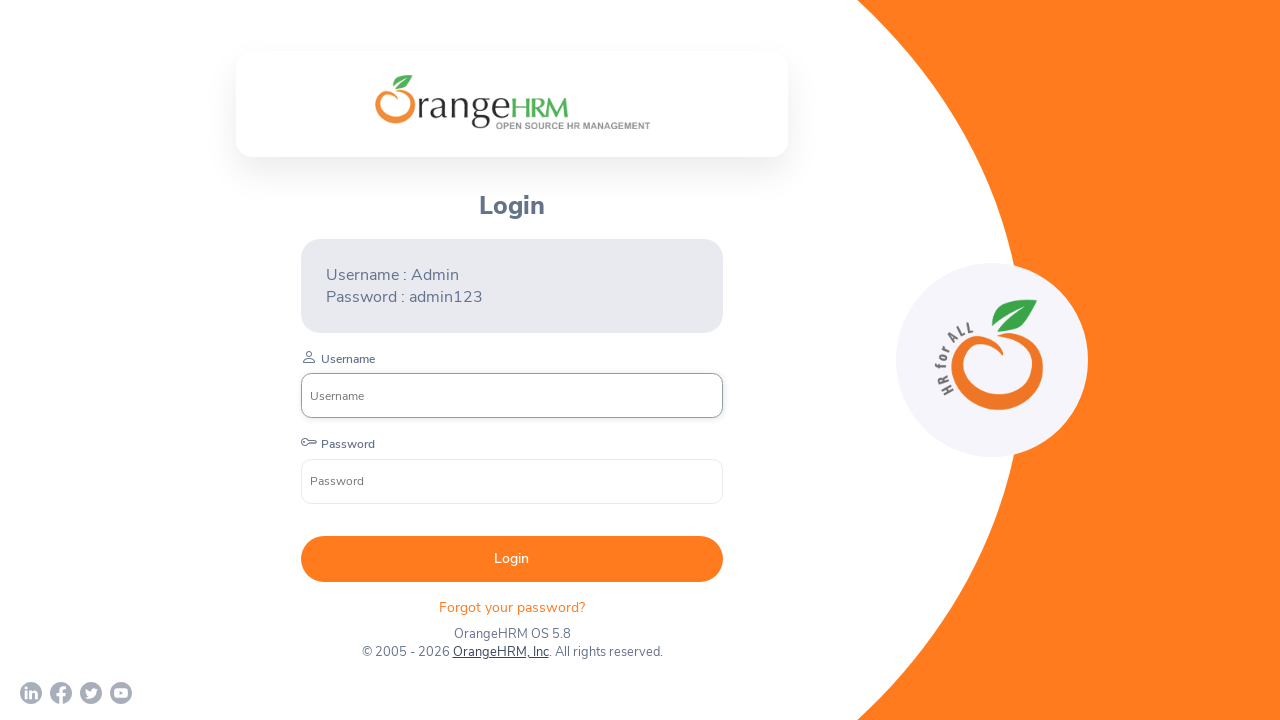